Tests dynamic loading by clicking Start button and waiting for the loading indicator to become invisible before verifying the result text.

Starting URL: https://automationfc.github.io/dynamic-loading/

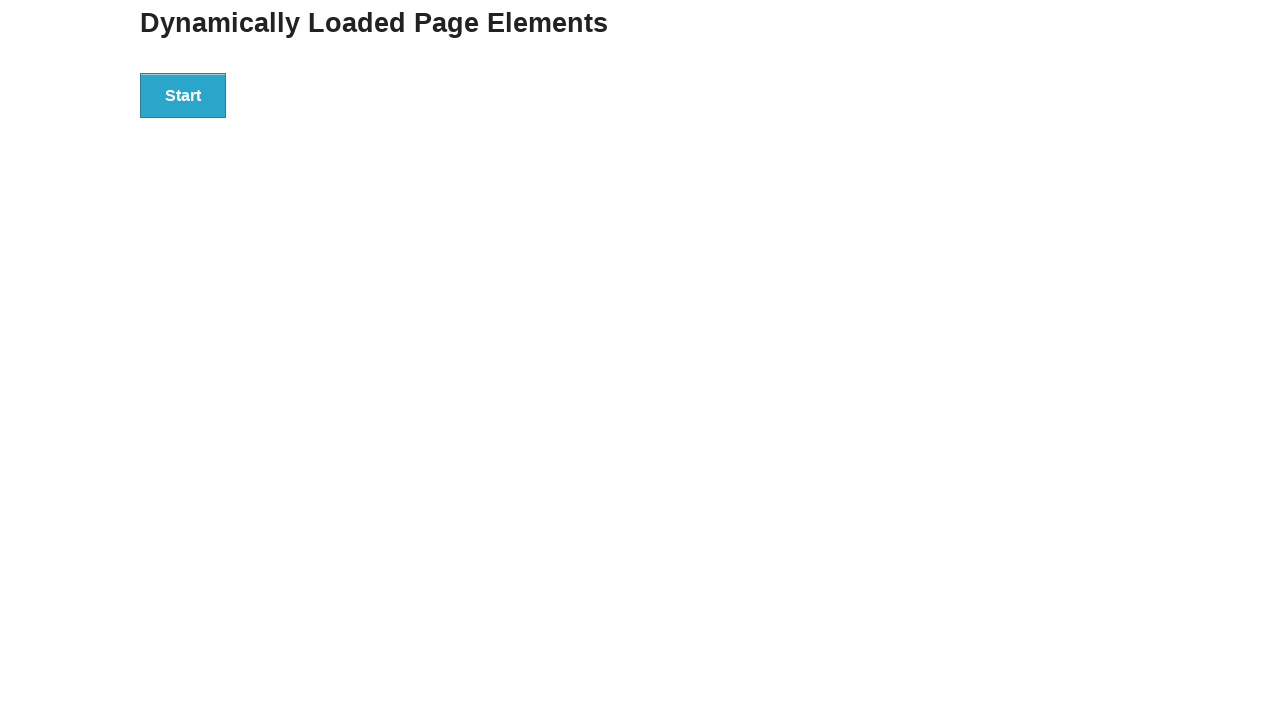

Clicked Start button to initiate dynamic loading at (183, 95) on div#start>button
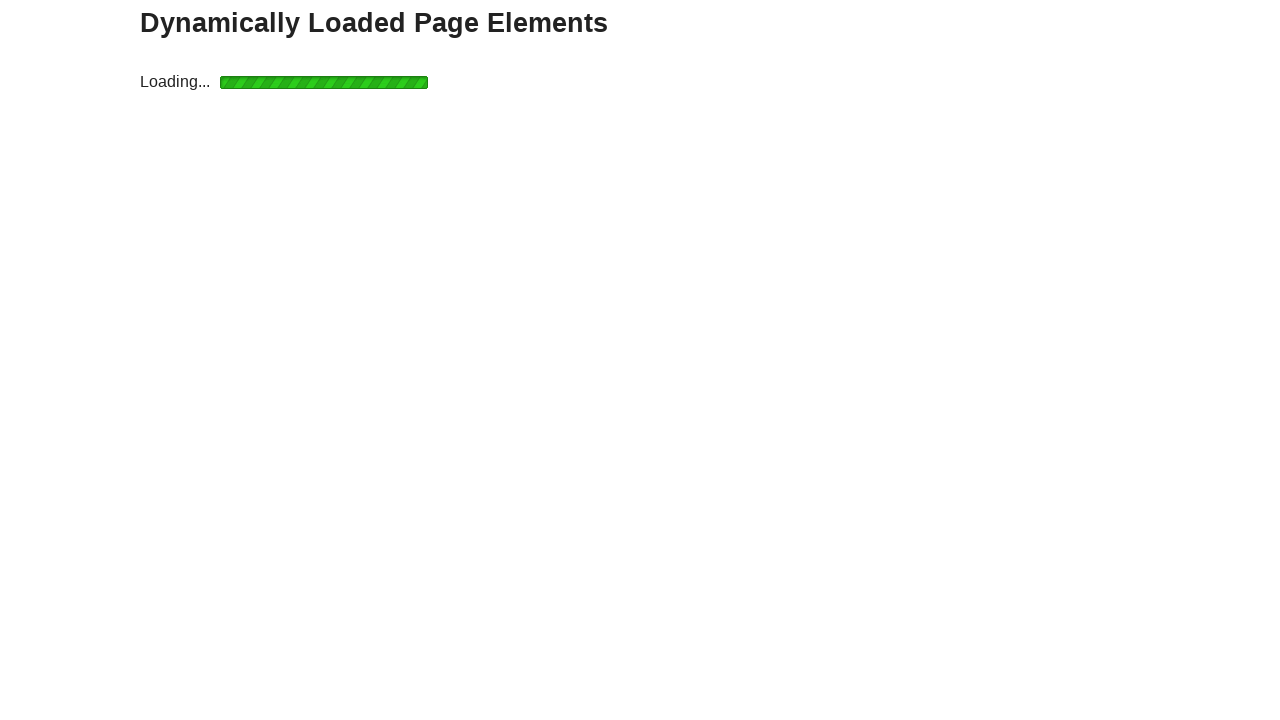

Loading indicator became invisible, dynamic content loaded
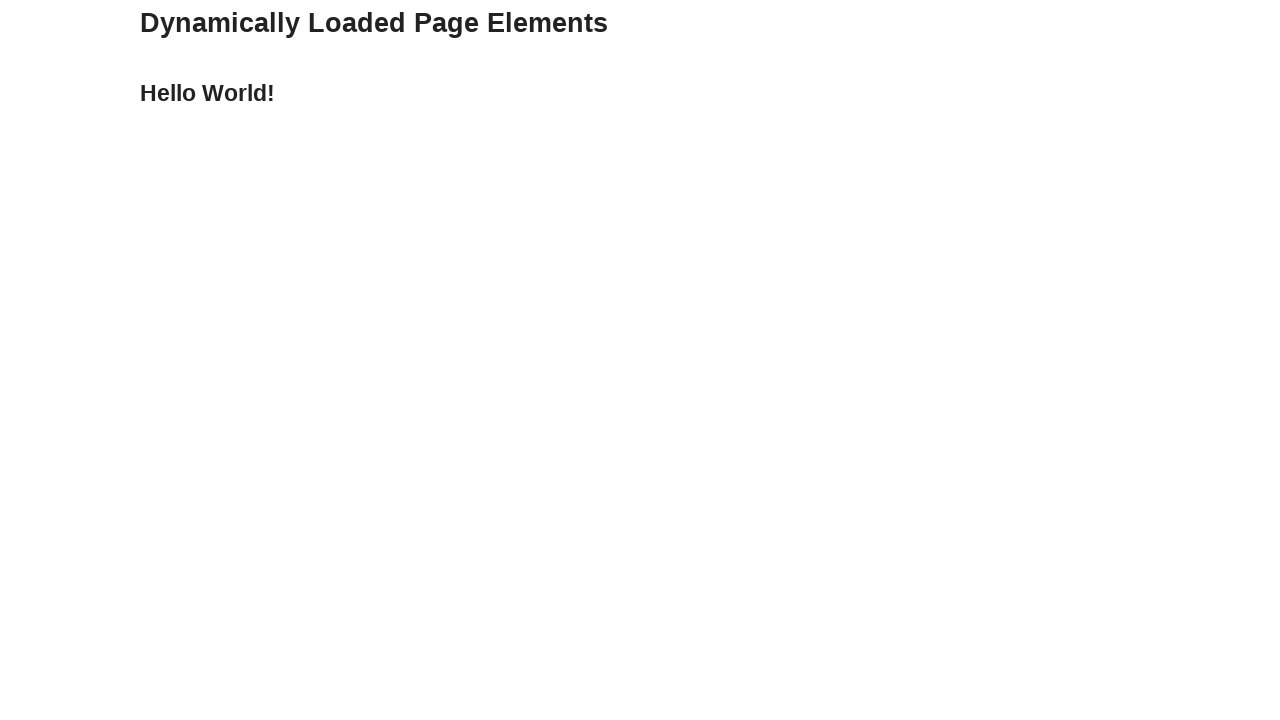

Verified result text is 'Hello World!'
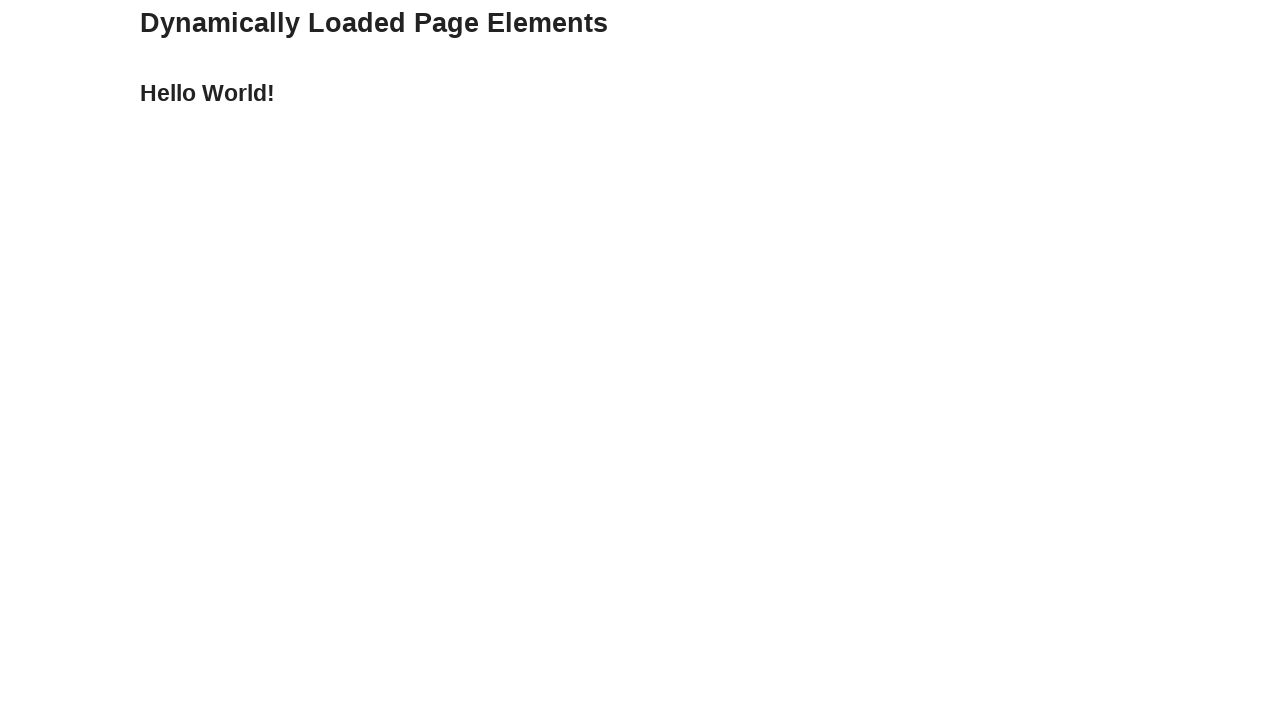

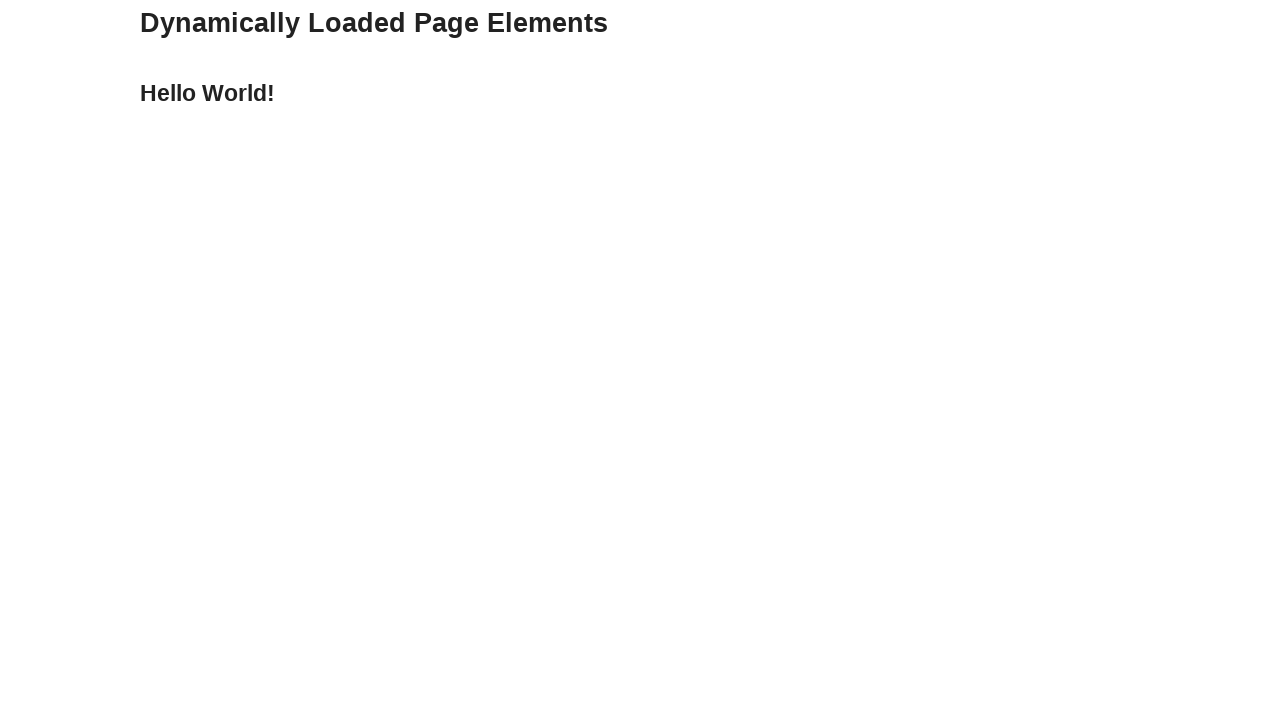